Navigates to RedBus website and verifies the page loads successfully

Starting URL: https://www.redbus.in/

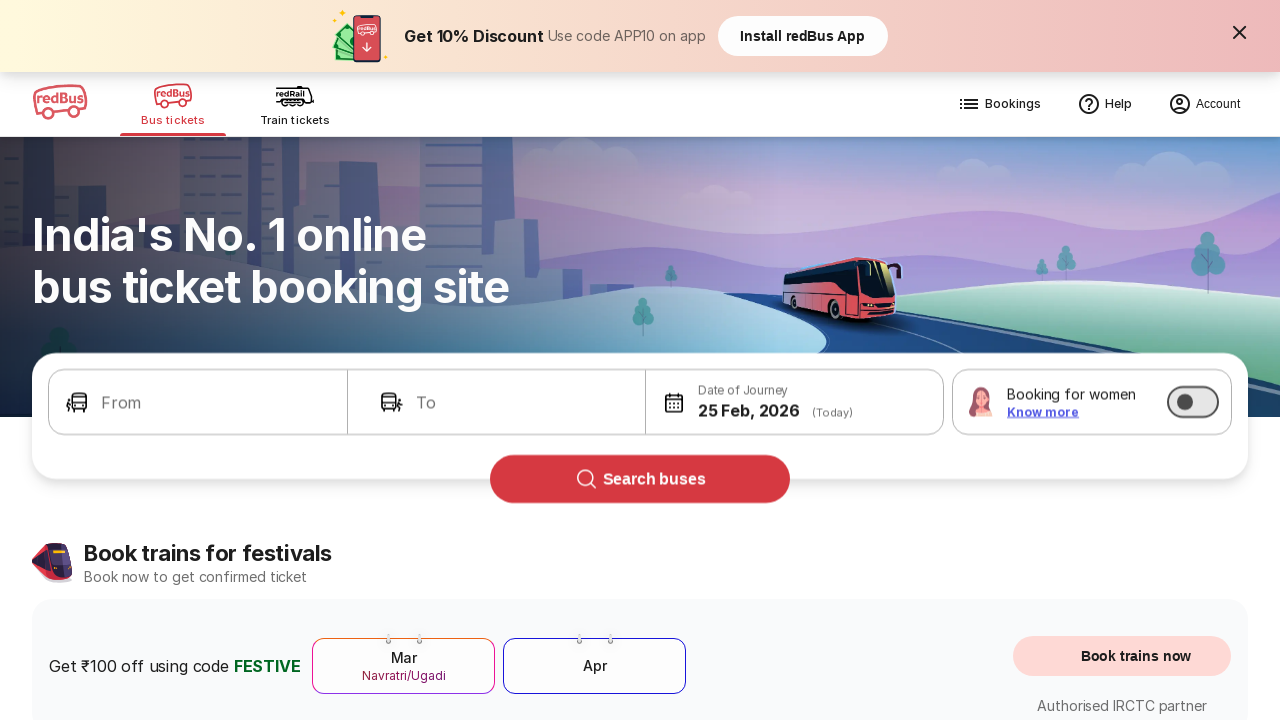

RedBus website loaded successfully and network idle state reached
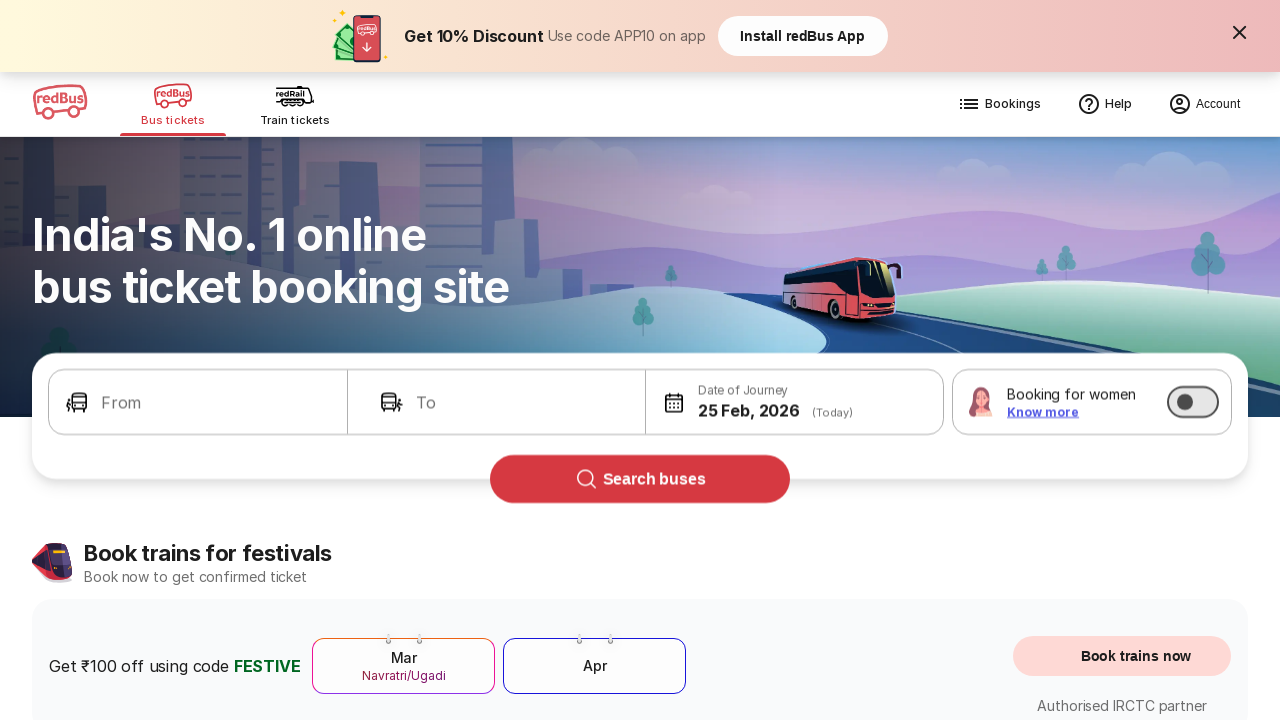

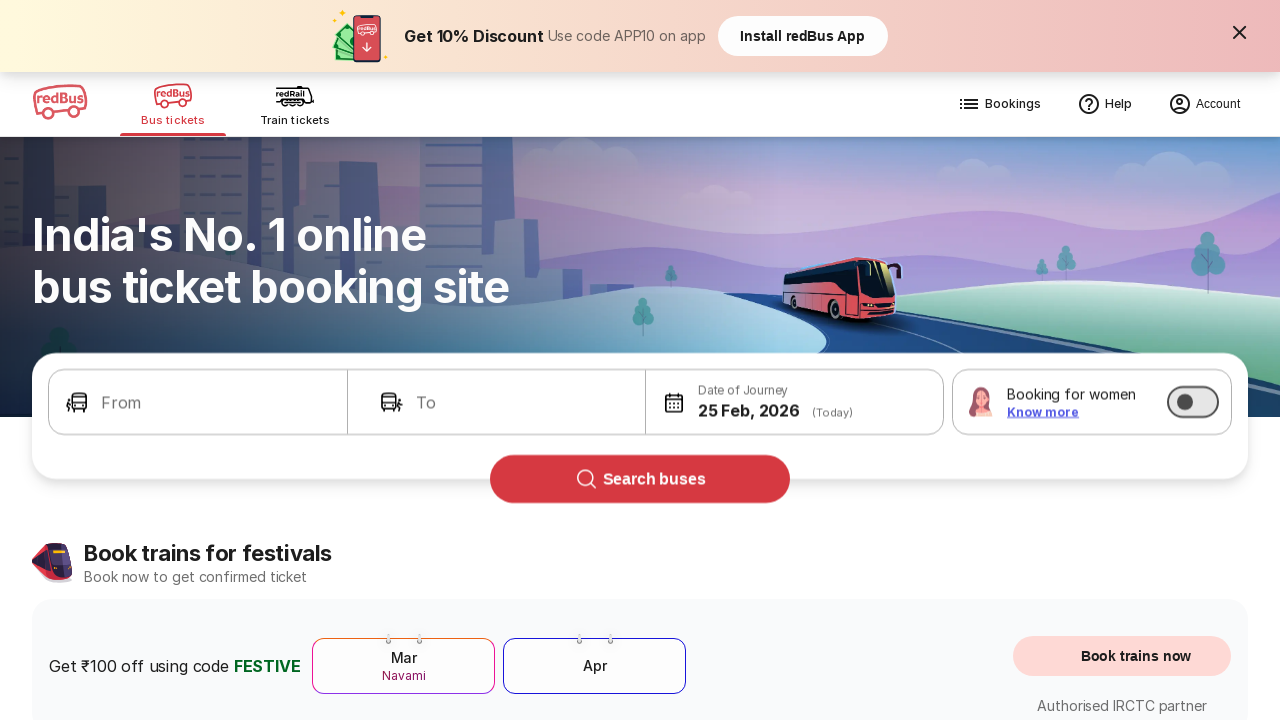